Tests navigation and interaction with web tables, including clicking links, verifying table content, checking rows, clicking checkboxes and following links in table cells

Starting URL: http://seleniumpractise.blogspot.com/2021/08/

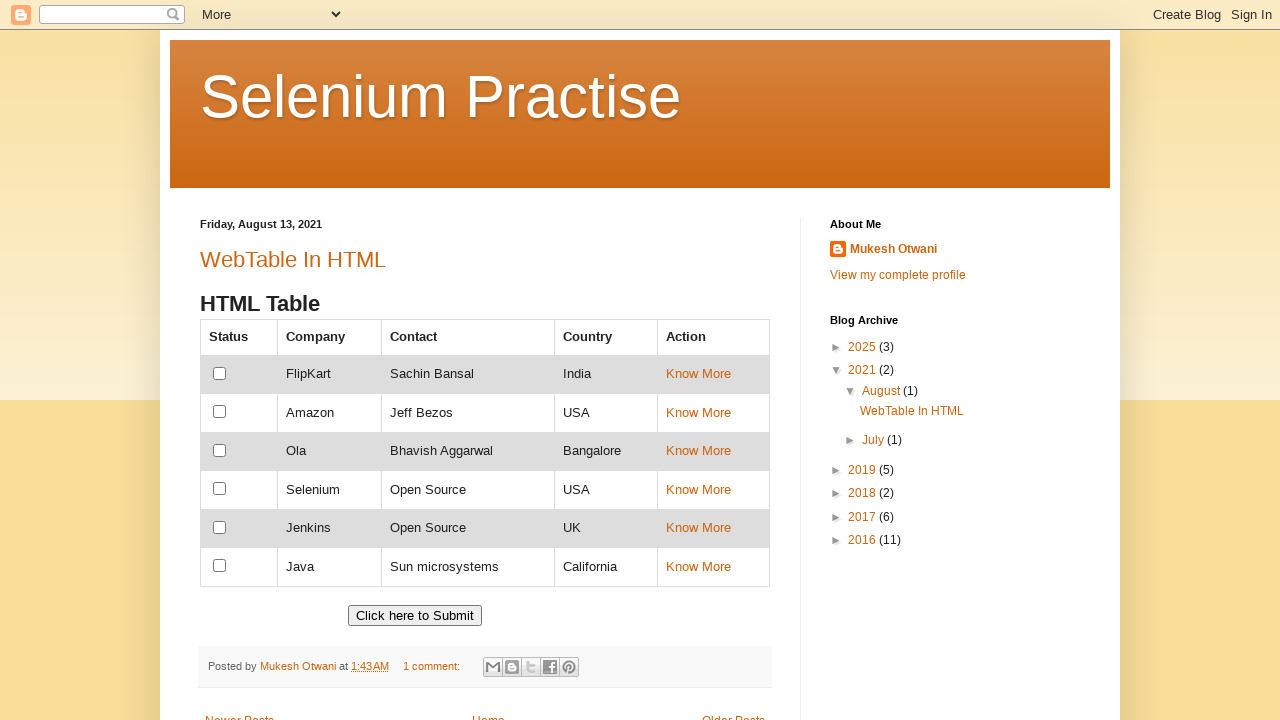

Verified page title is 'Selenium Practise: August 2021'
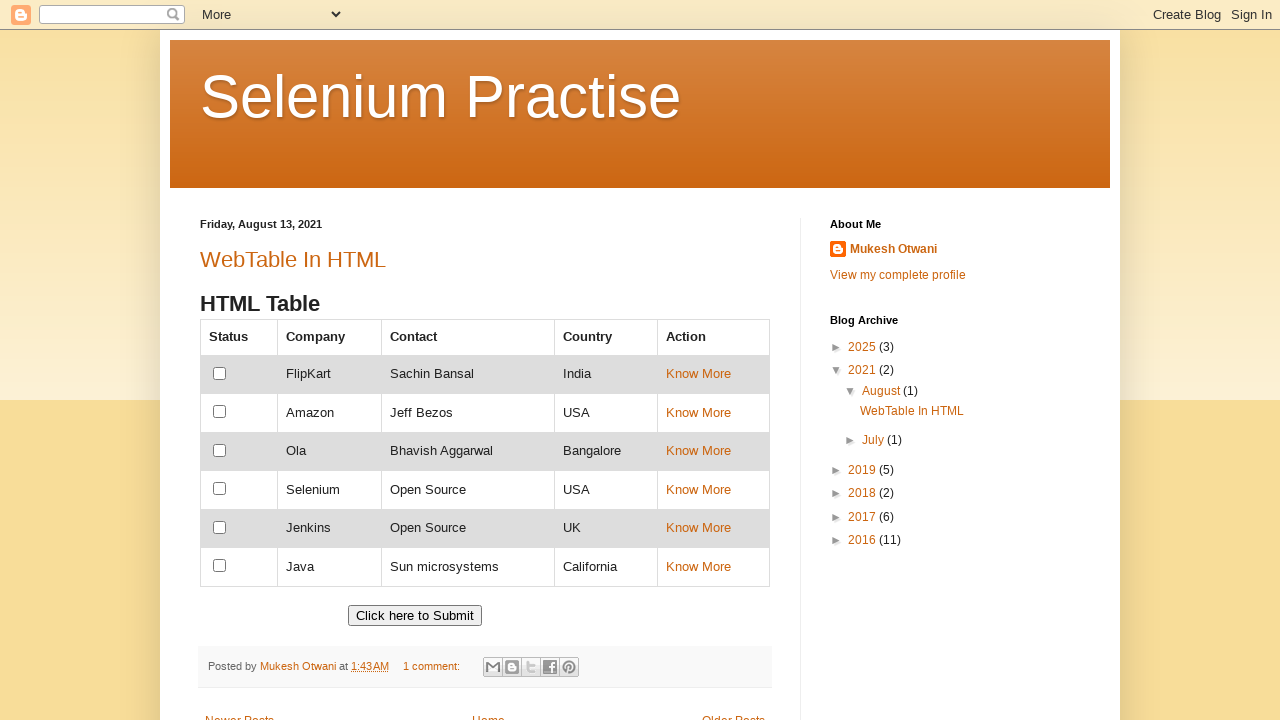

Clicked on 'WebTable In HTML' link at (293, 259) on (//a[text()='WebTable In HTML'])[1]
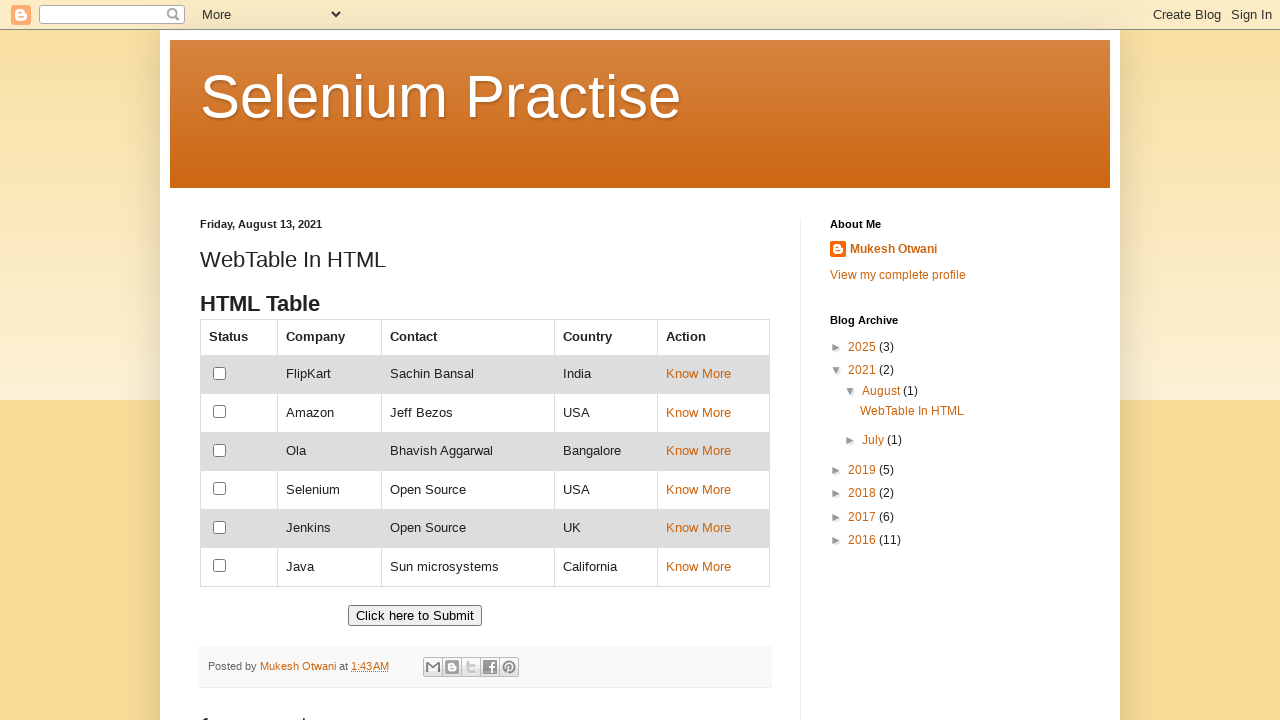

Verified URL contains 'webtable-in-html'
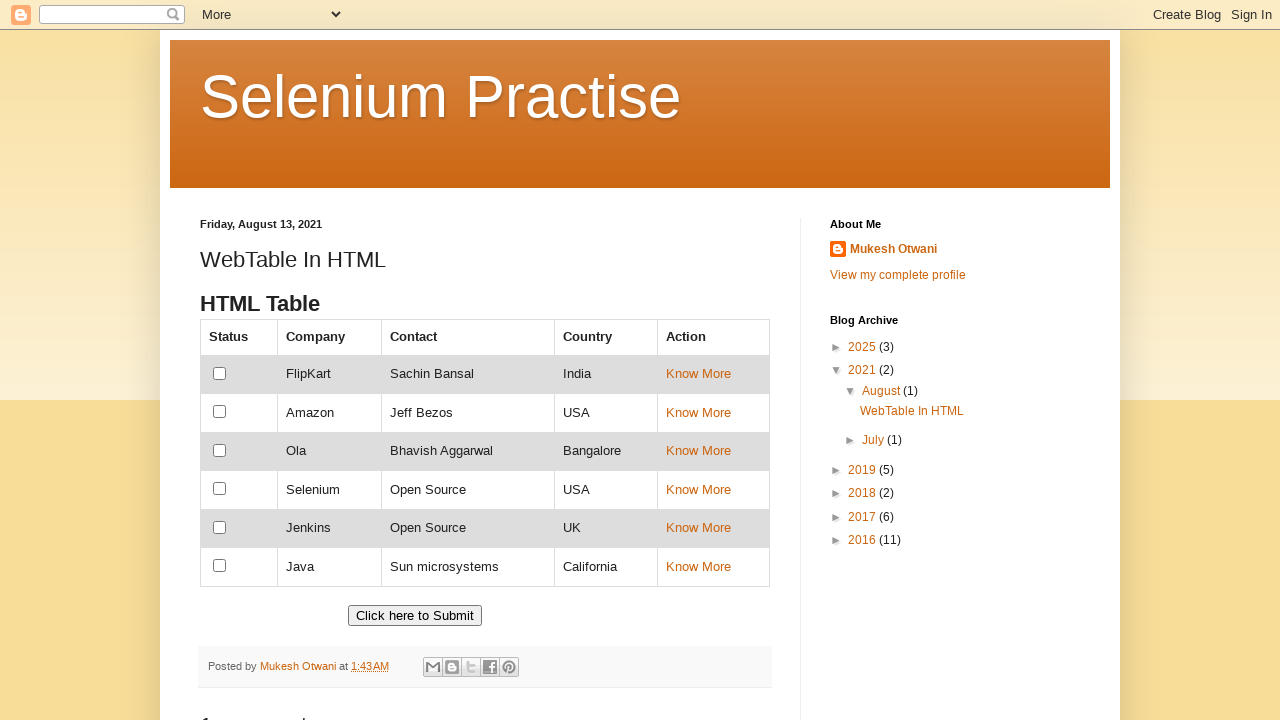

Navigated back to main page
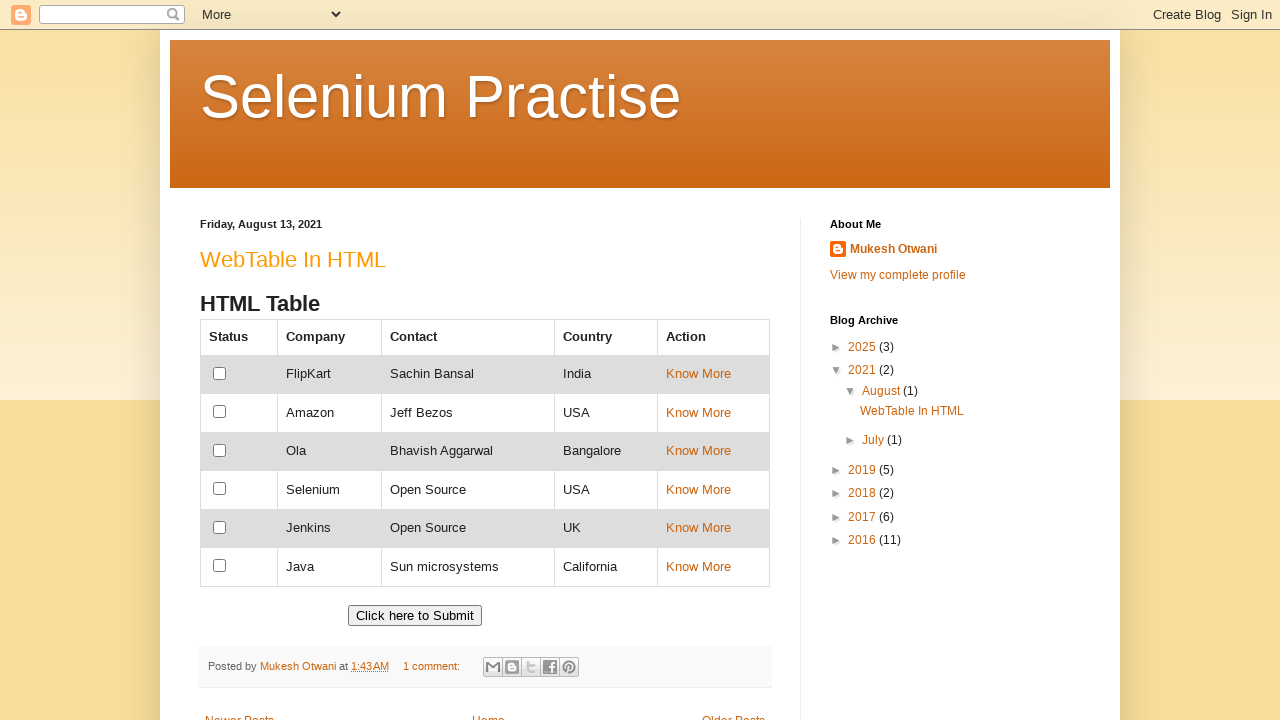

Retrieved table headers from customers table
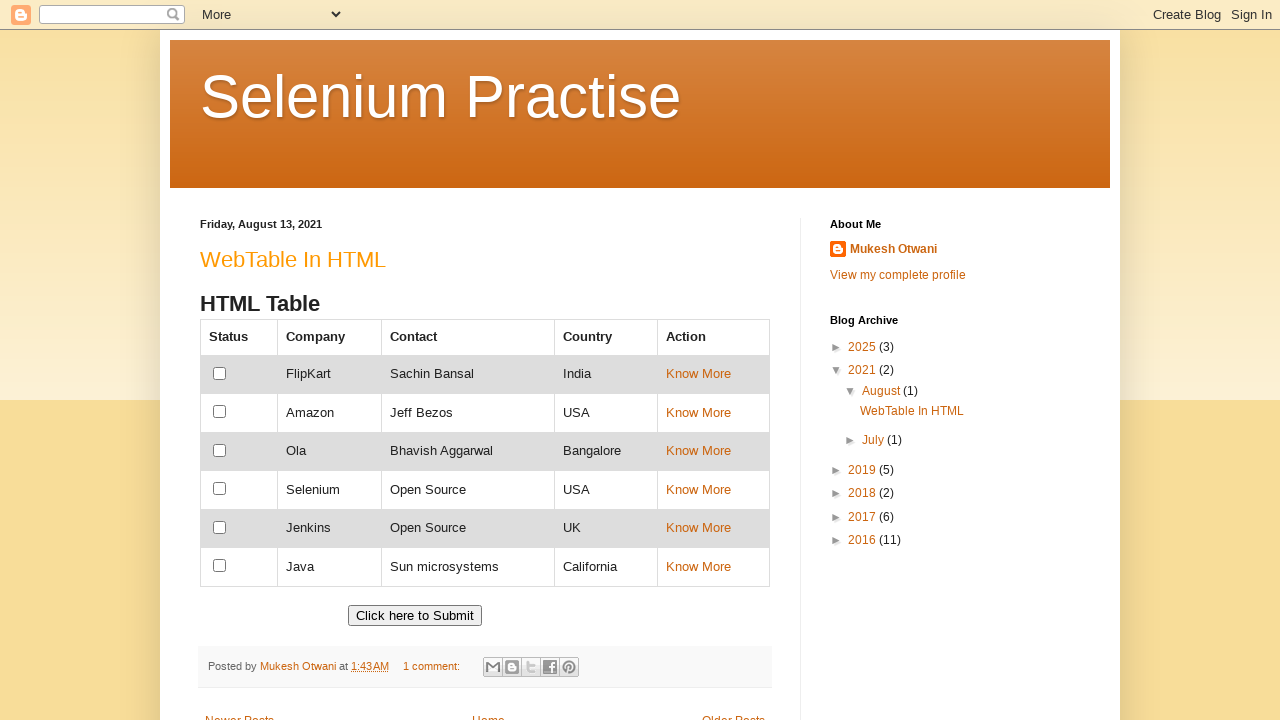

Verified 'Selenium' exists in table data
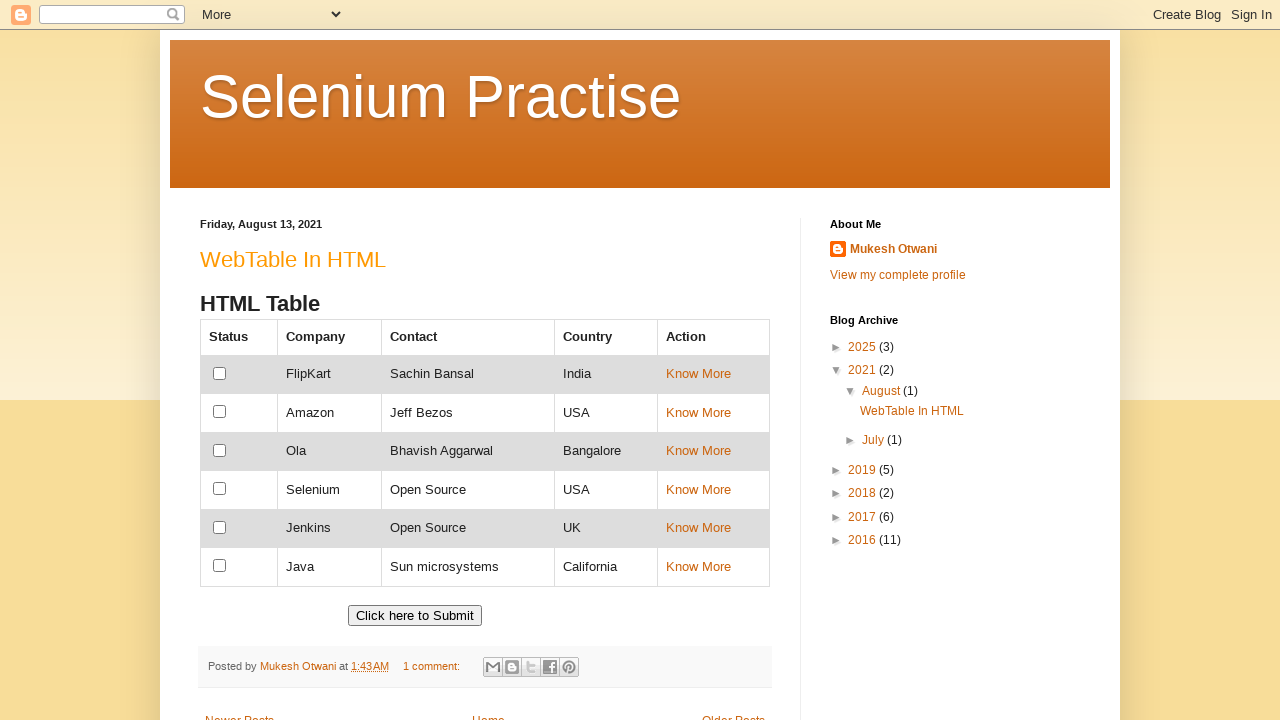

Verified table has 7 rows
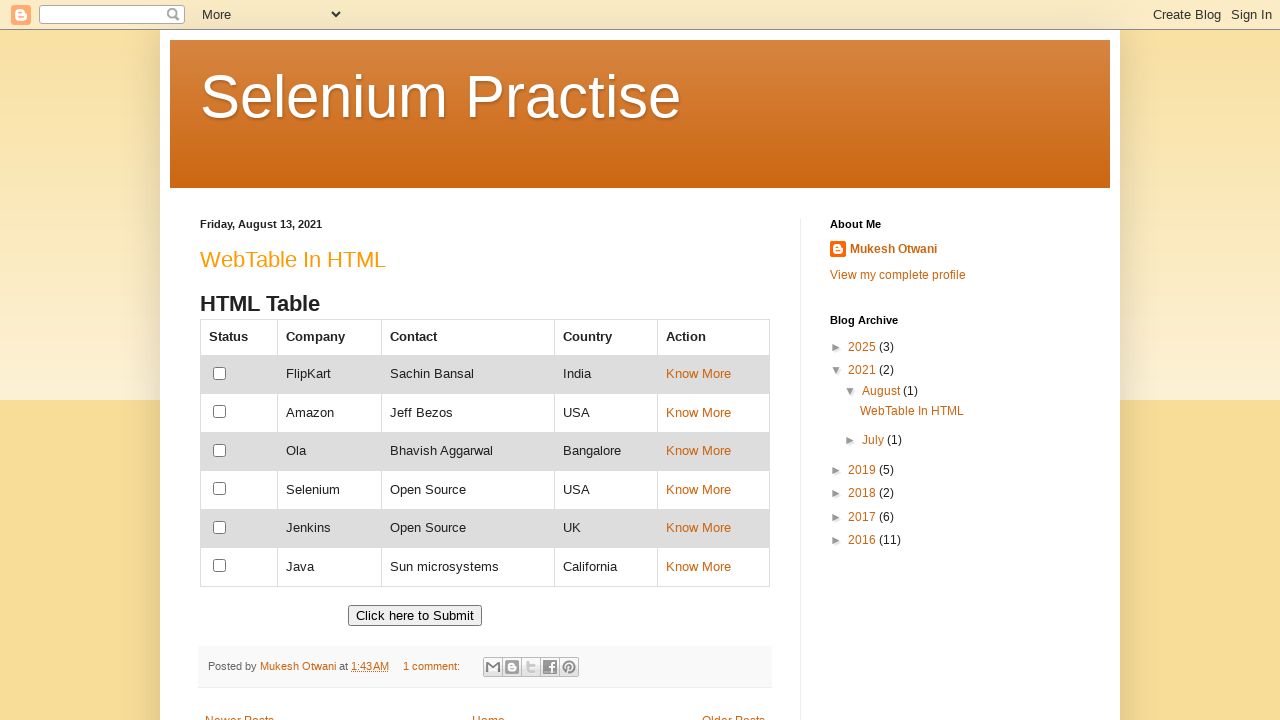

Retrieved second column data from table
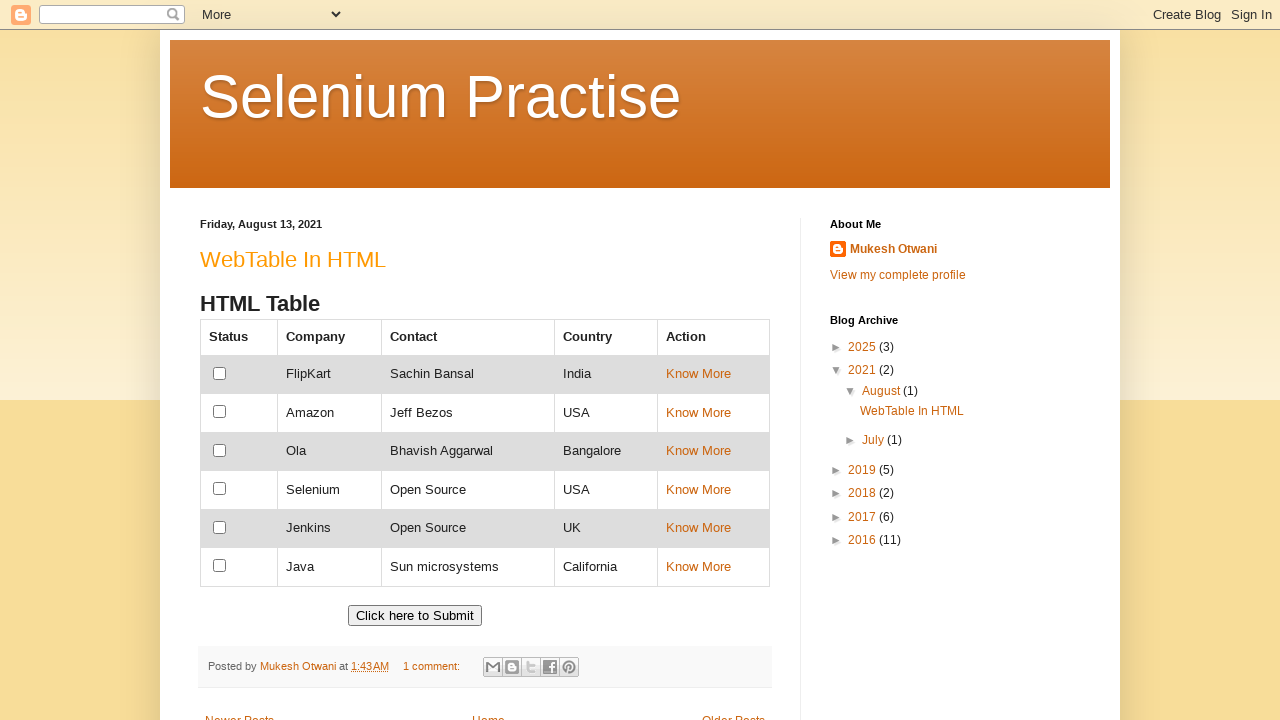

Clicked checkbox for Selenium row at (220, 489) on xpath=//td[text()='Selenium']//preceding-sibling::td//input
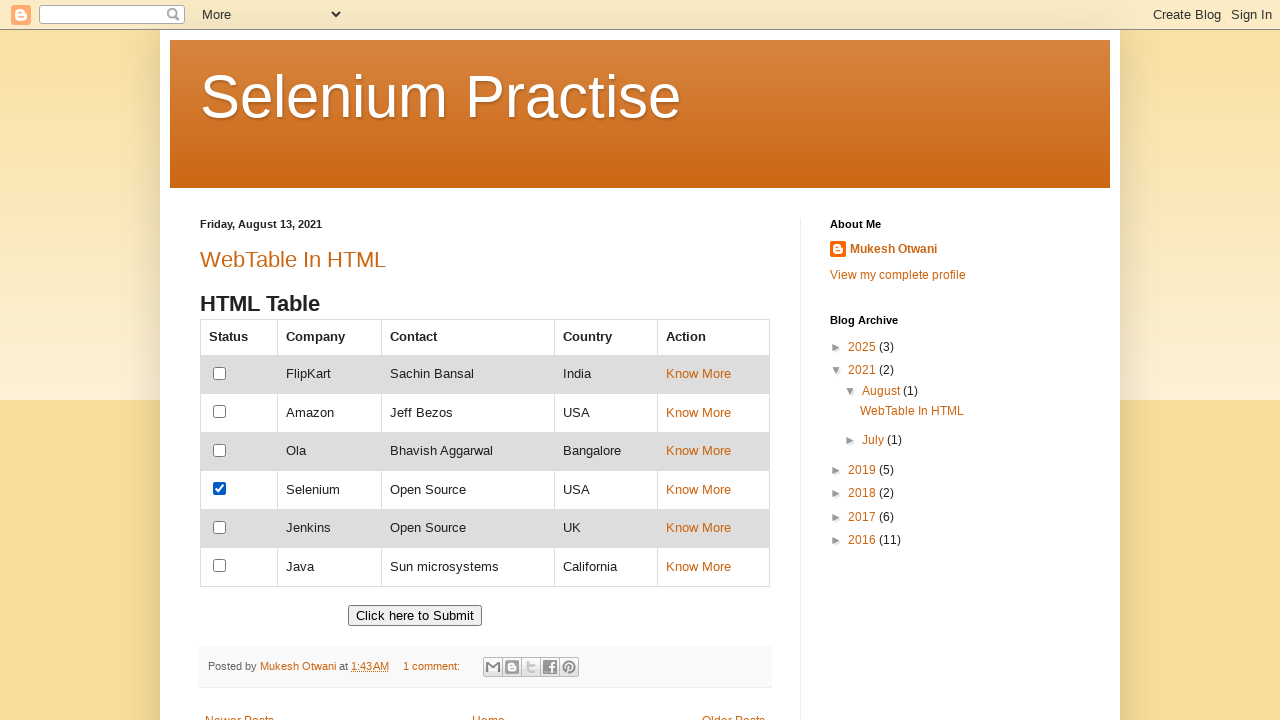

Clicked Ola link in table at (698, 451) on xpath=//td[text()='Ola']//following-sibling::td//a[@href='https://www.olacabs.co
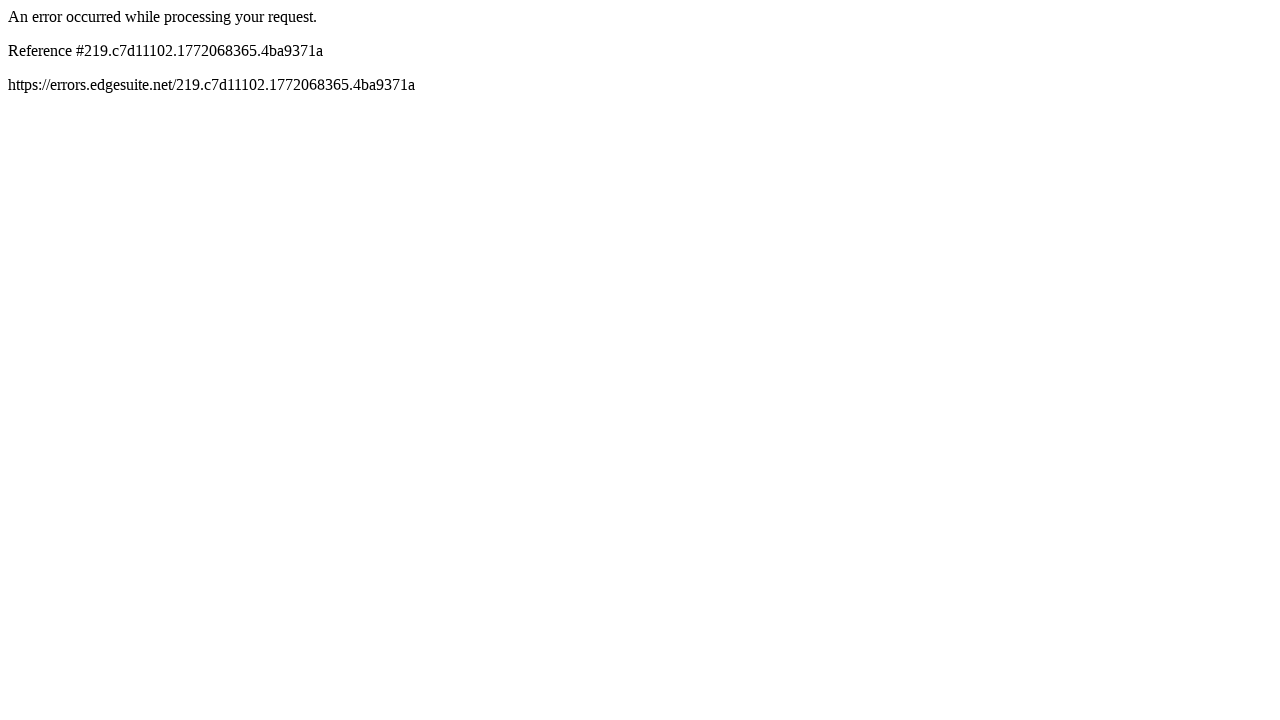

Waited 3 seconds for page to load
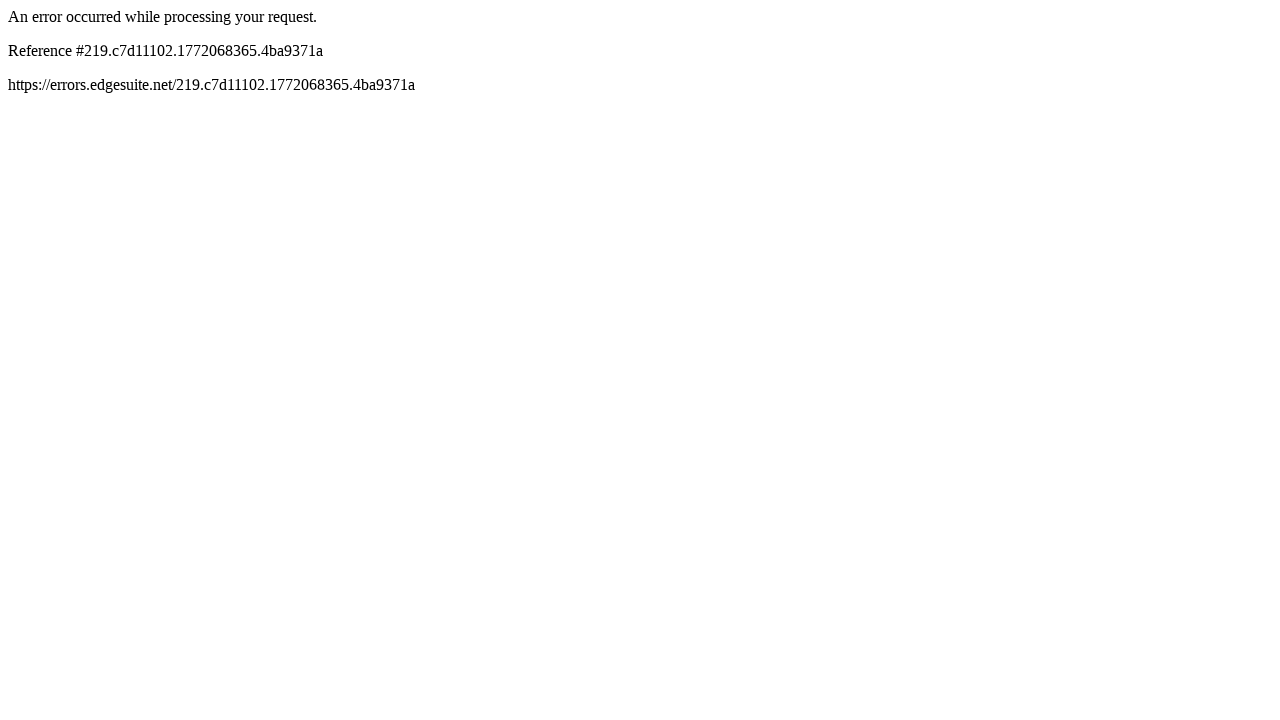

Navigated back from Ola website
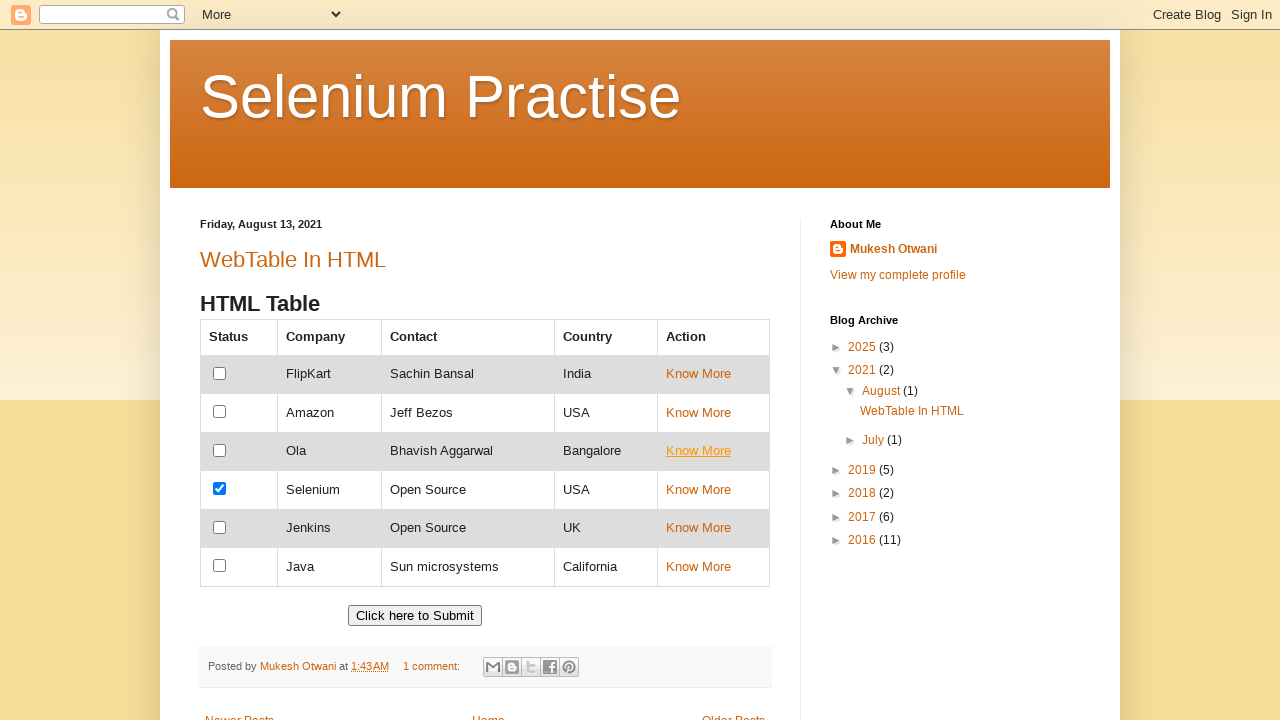

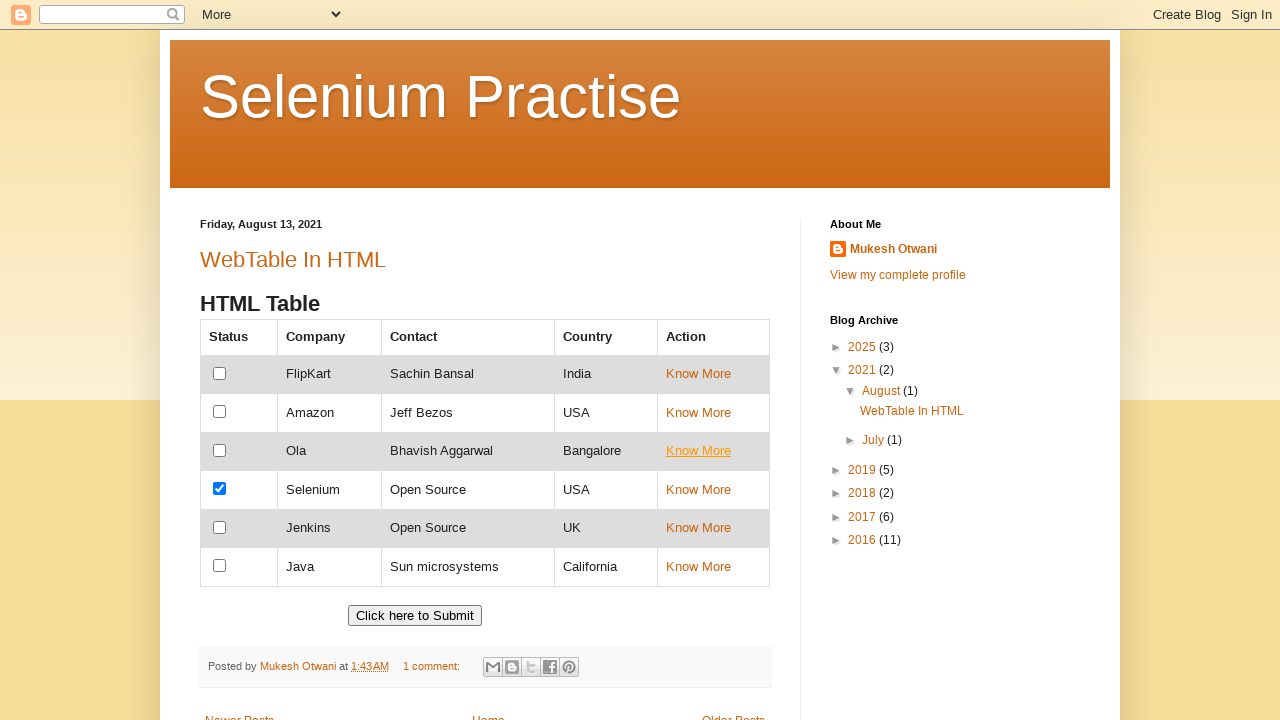